Tests a web form by filling a text box with input and clicking the submit button, then verifies the success message is displayed

Starting URL: https://www.selenium.dev/selenium/web/web-form.html

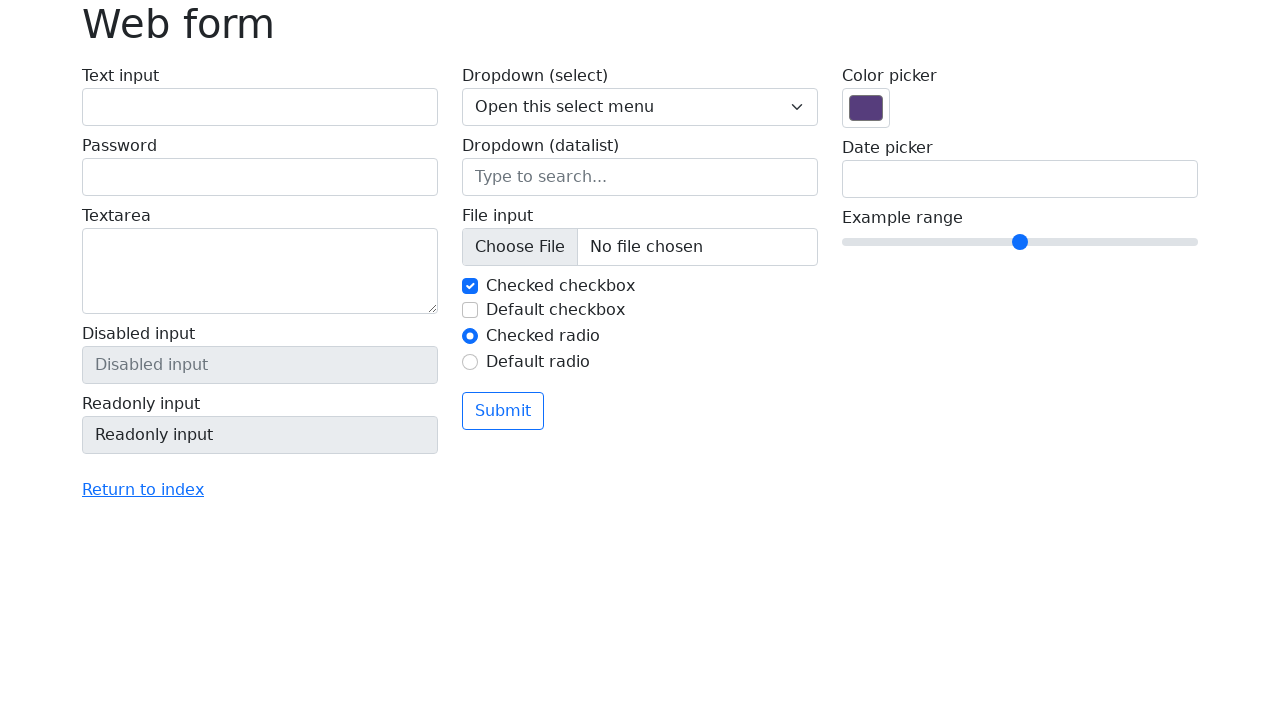

Filled text box with 'Selenium' on input[name='my-text']
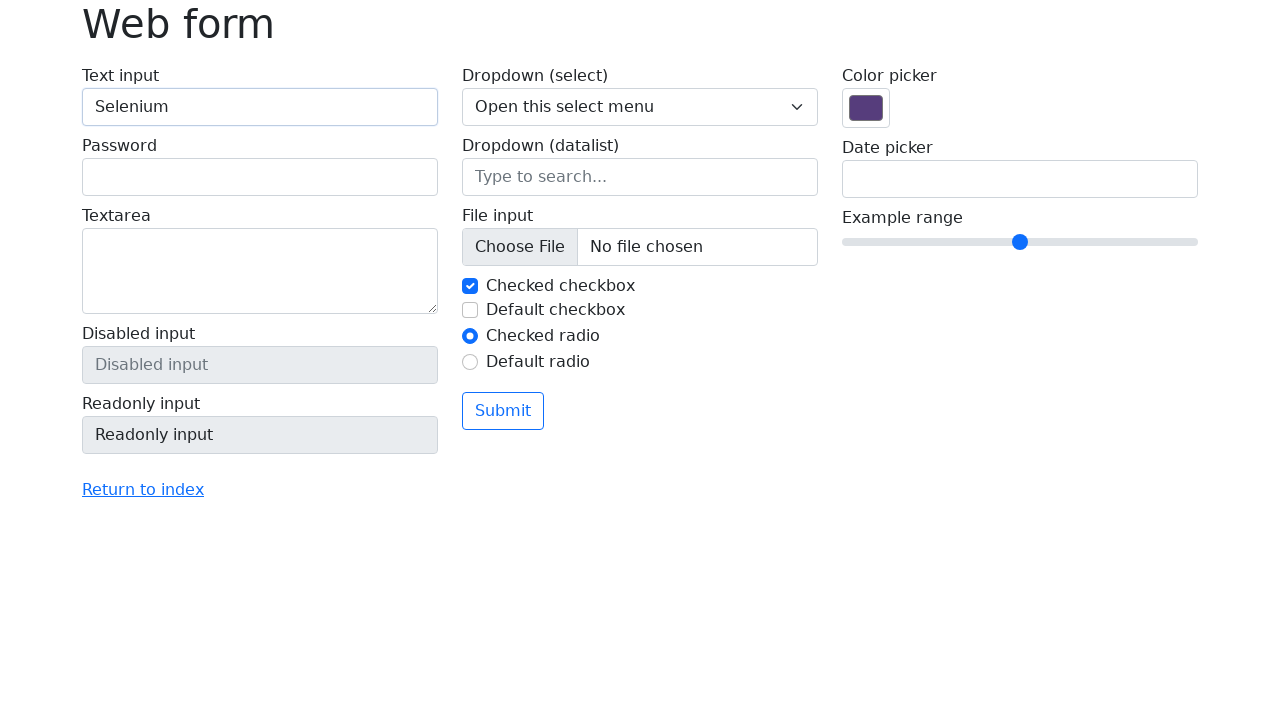

Clicked the submit button at (503, 411) on button
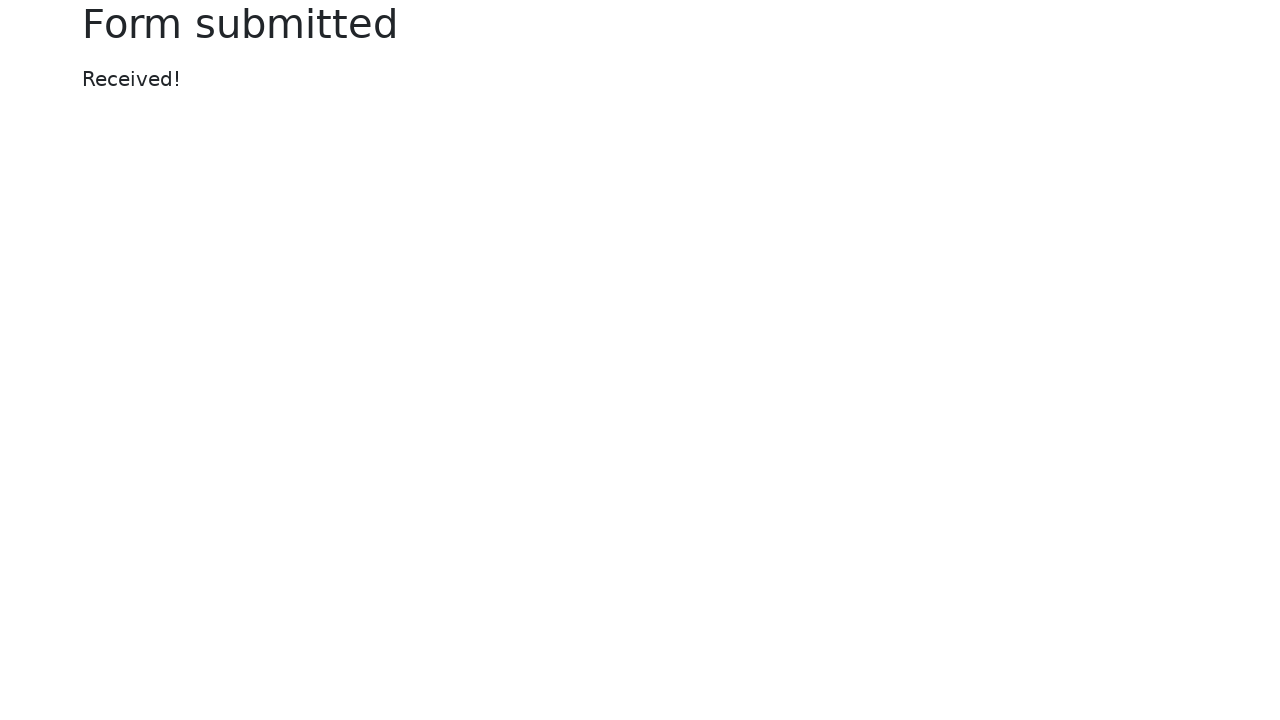

Success message displayed
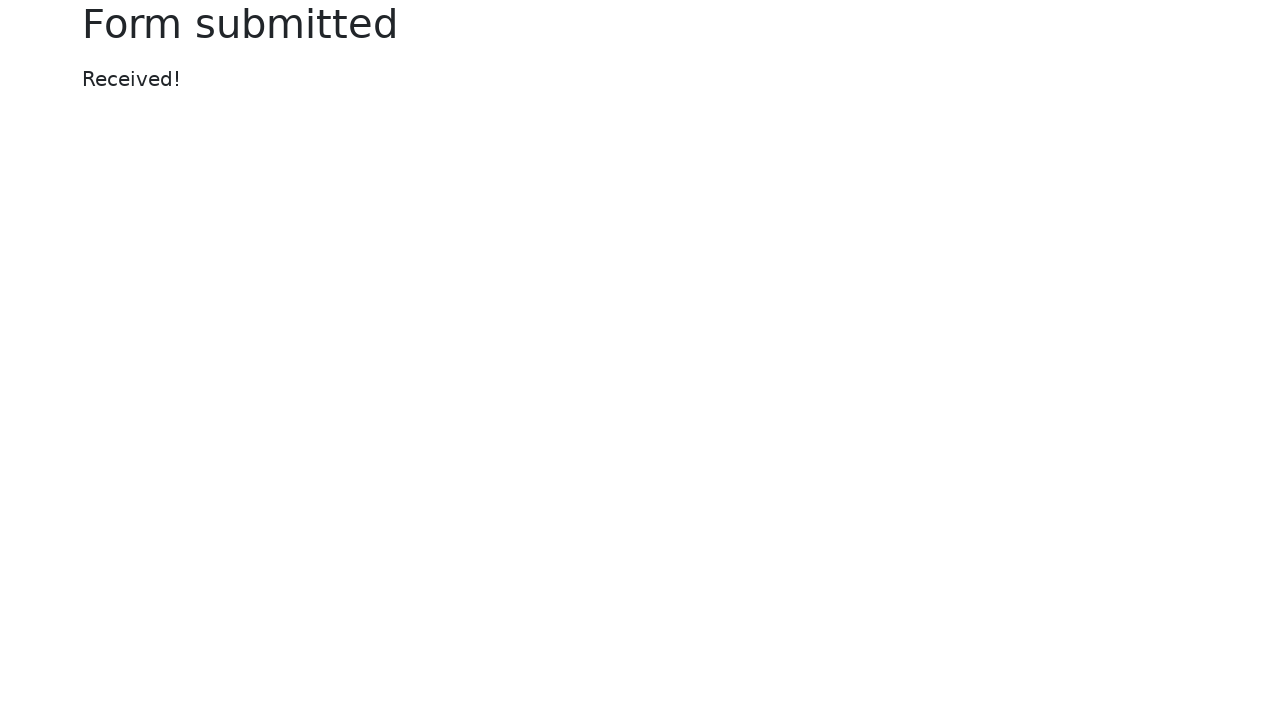

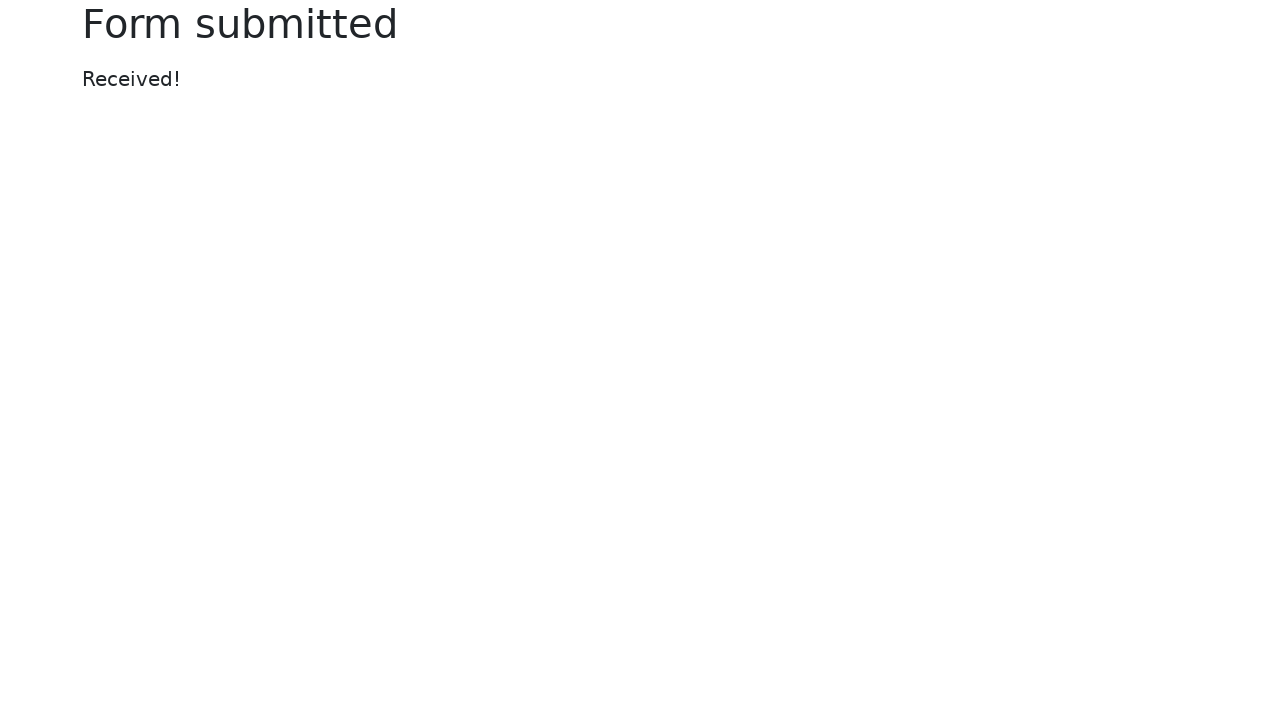